Tests clicking on the user icon and then clicking the 'Login' menu item to open the login modal

Starting URL: http://speak-ukrainian.eastus2.cloudapp.azure.com/dev/

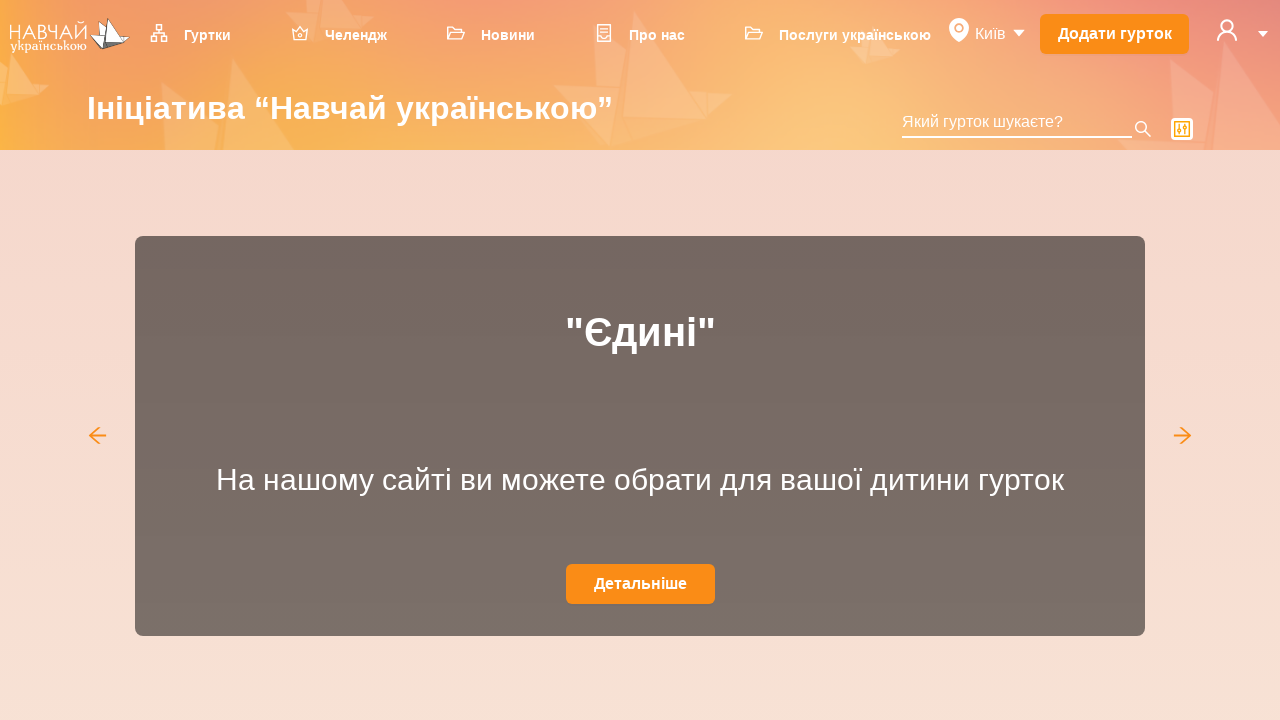

Clicked user icon to open dropdown menu at (1227, 30) on svg[data-icon='user']
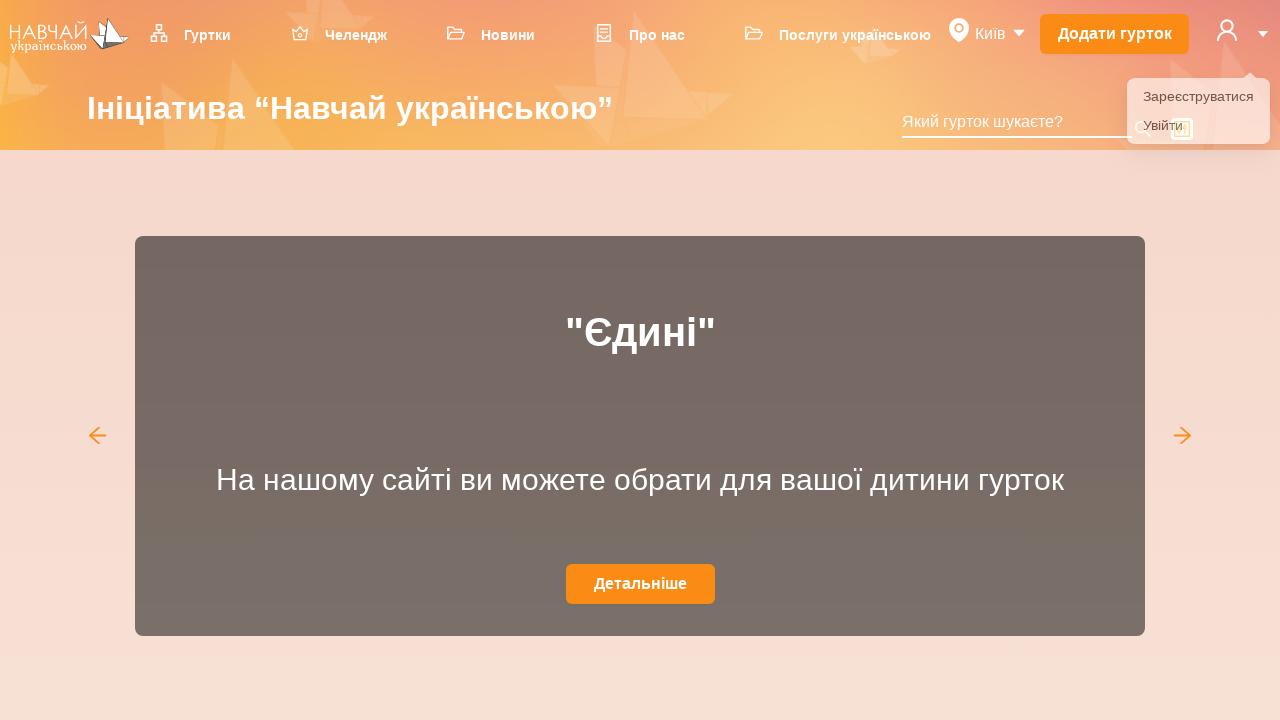

Dropdown menu appeared and became visible
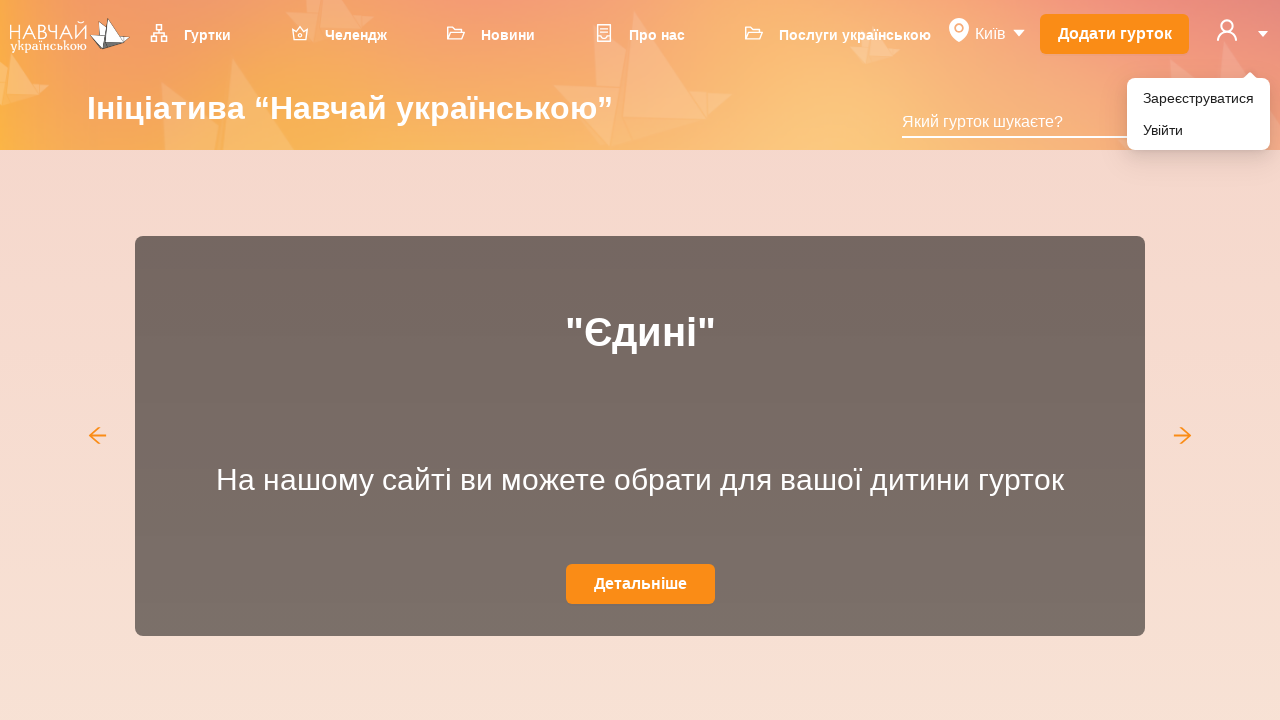

Clicked 'Увійти' (Login) menu item to open login modal at (1198, 130) on li[role='menuitem'] div:has-text('Увійти')
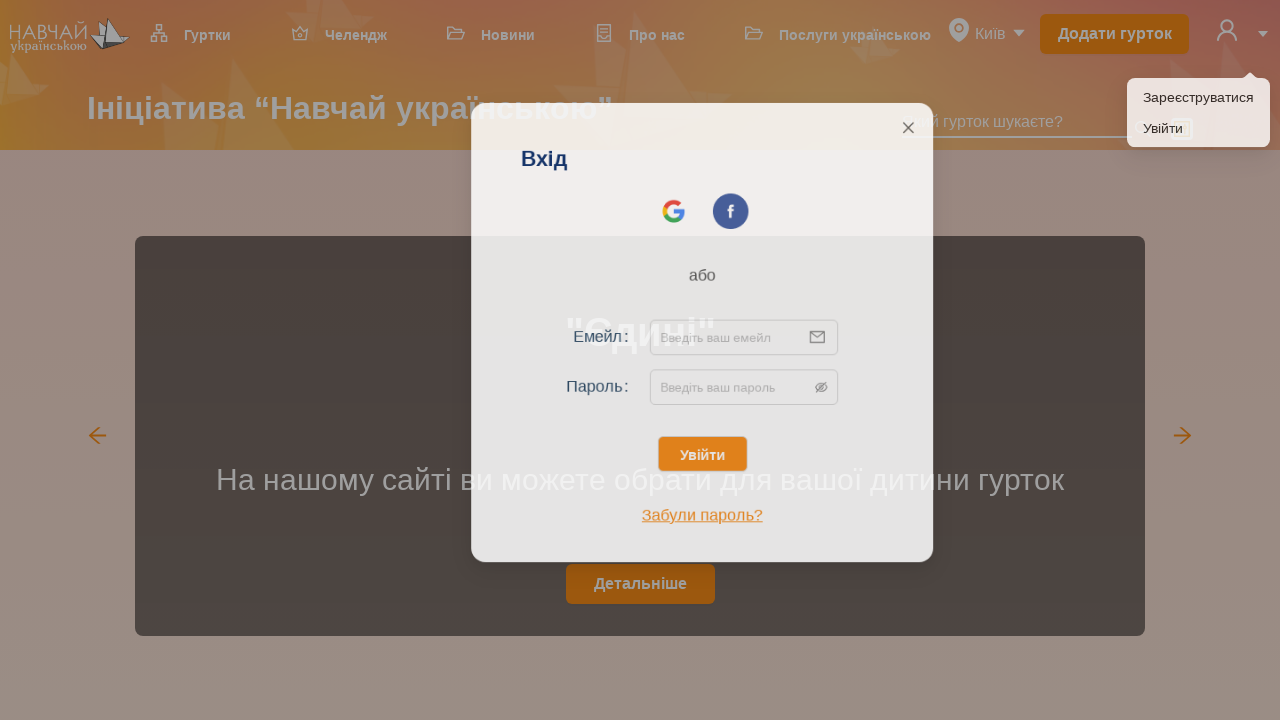

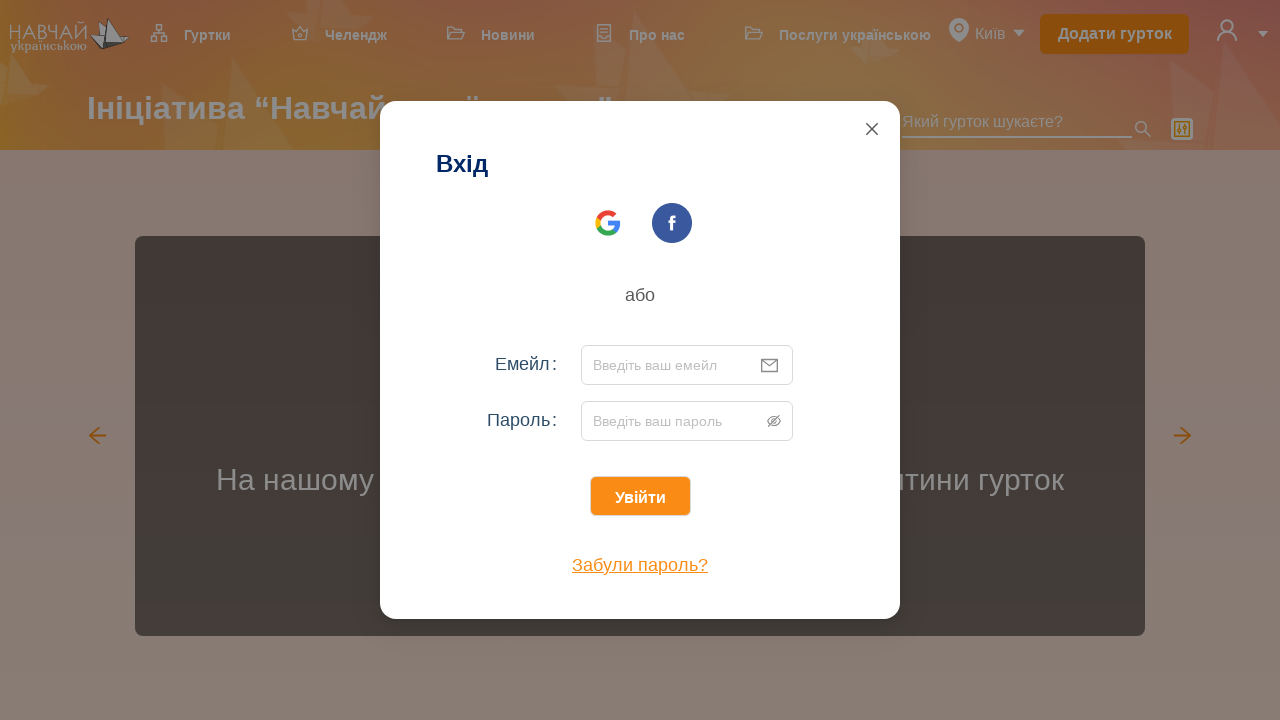